Tests GitHub search functionality by clicking search, entering a query, and verifying navigation to search results

Starting URL: https://github.com

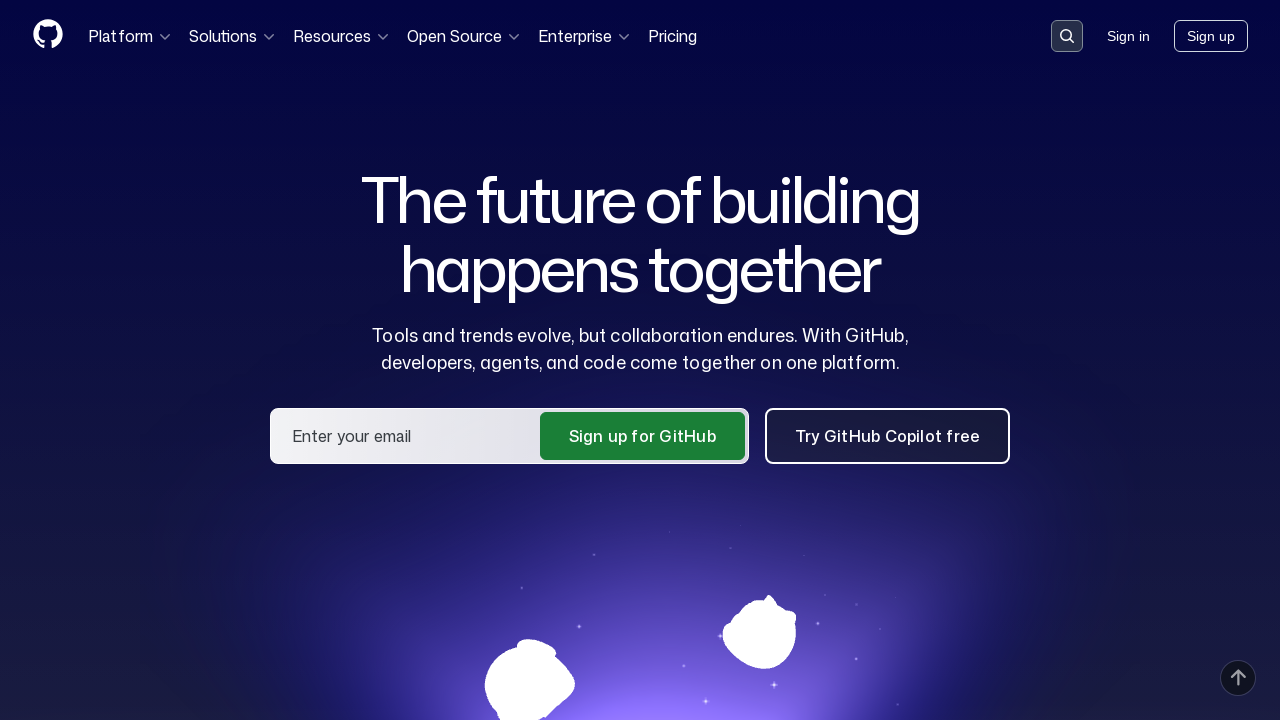

Clicked GitHub search button to open search field at (1067, 36) on button[data-target='qbsearch-input.inputButton']
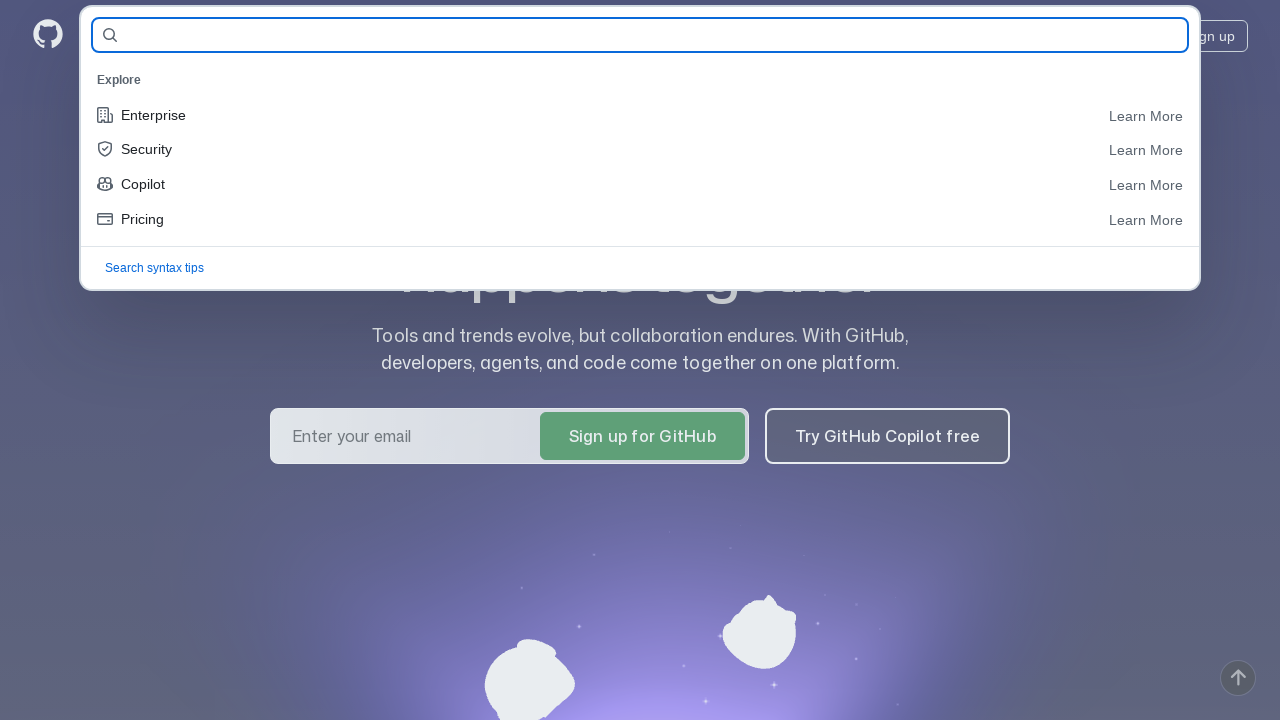

Entered 'selenium-webdriver' in search field on input[name='query-builder-test']
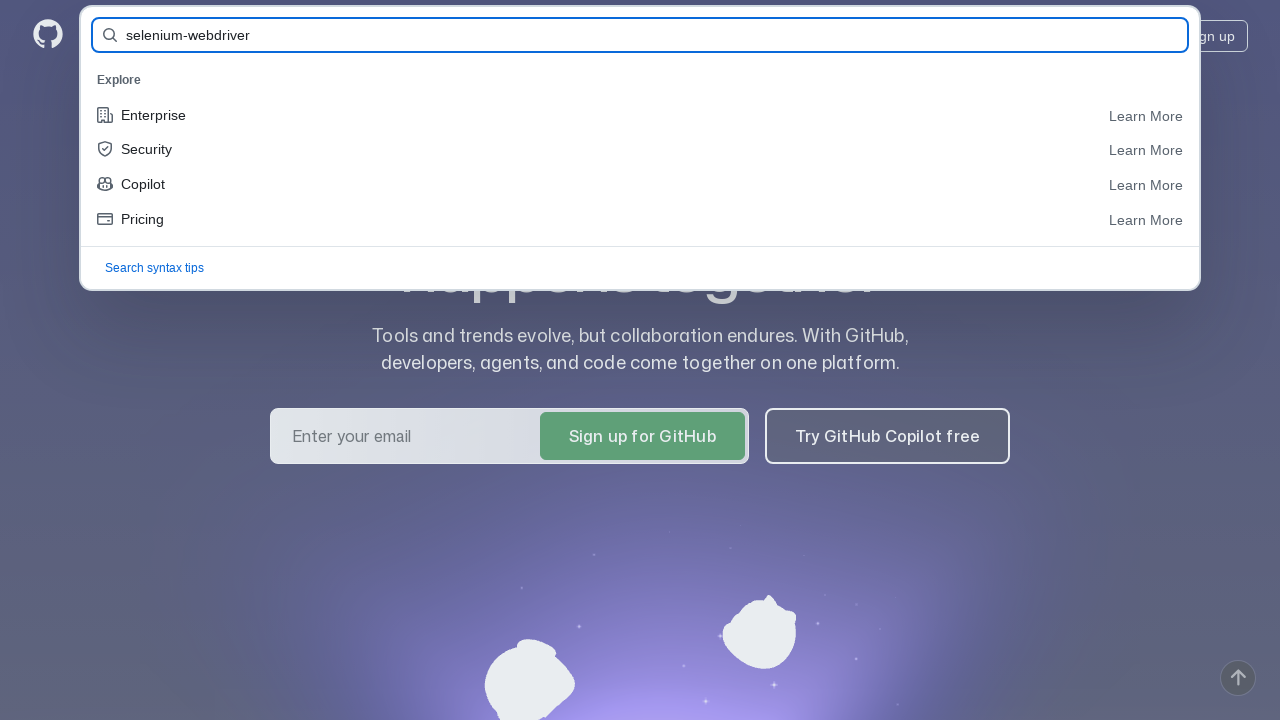

Pressed Enter to submit search query
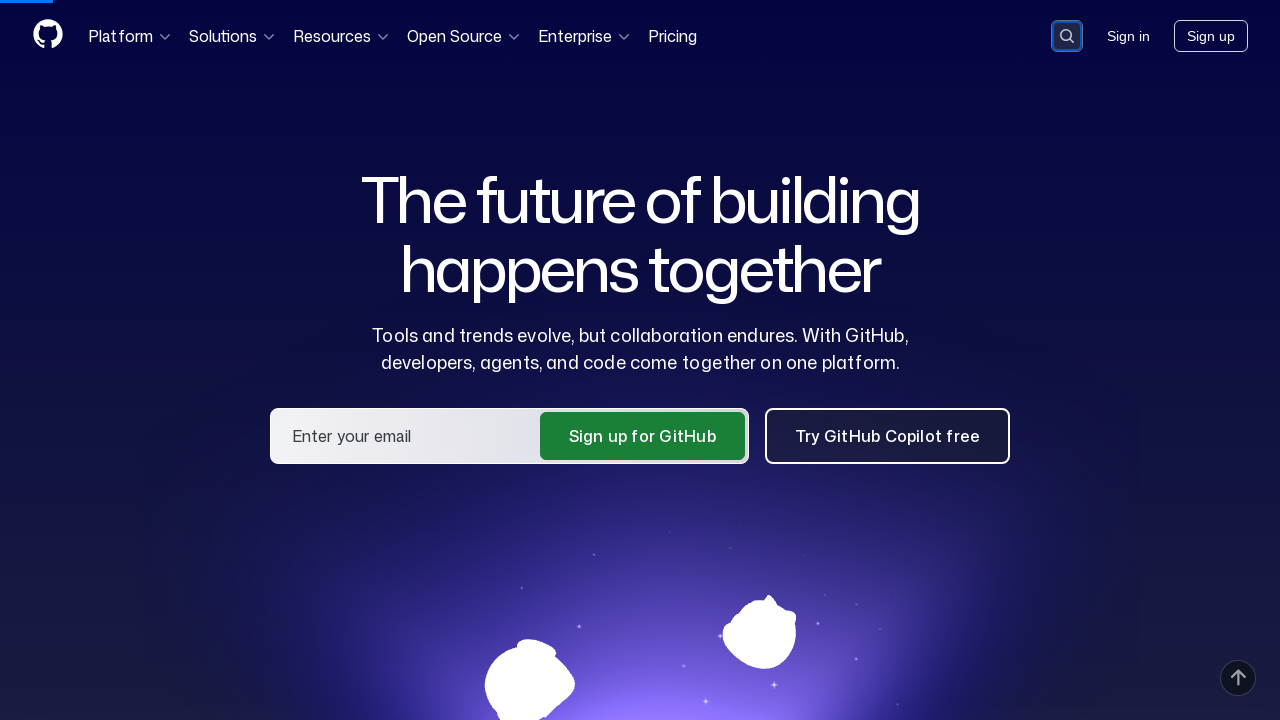

Navigated to GitHub search results page for 'selenium-webdriver'
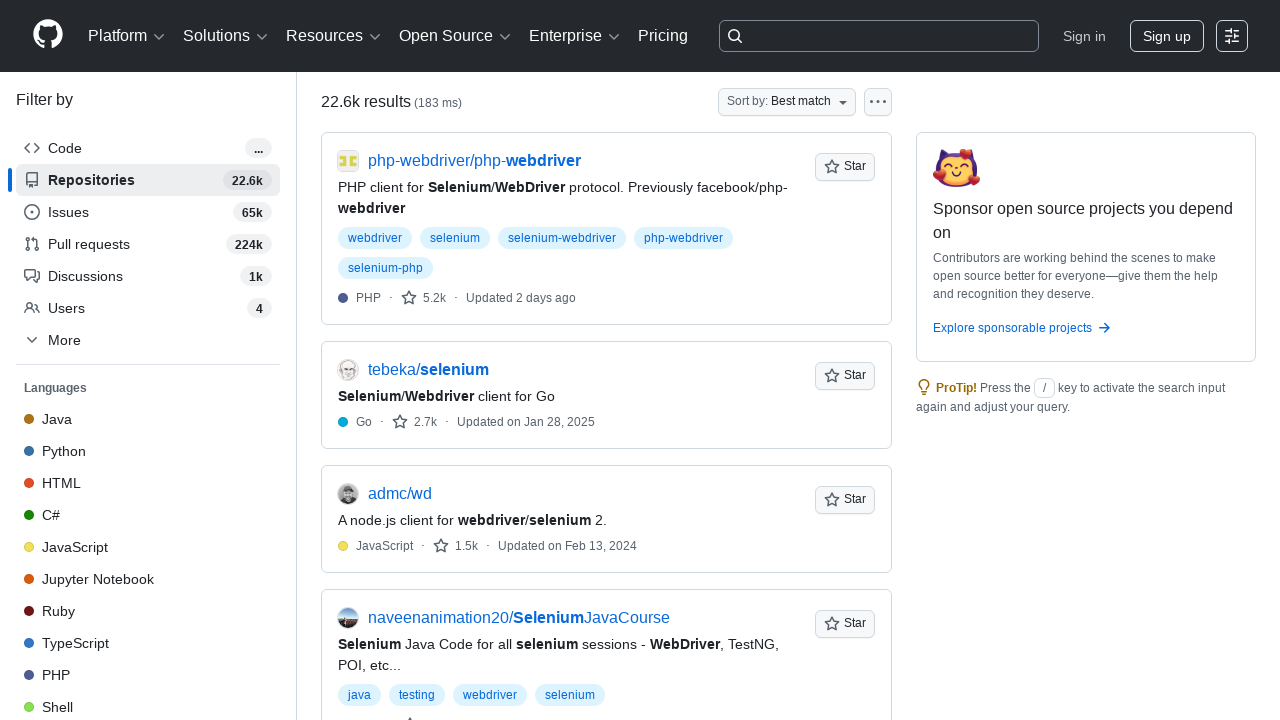

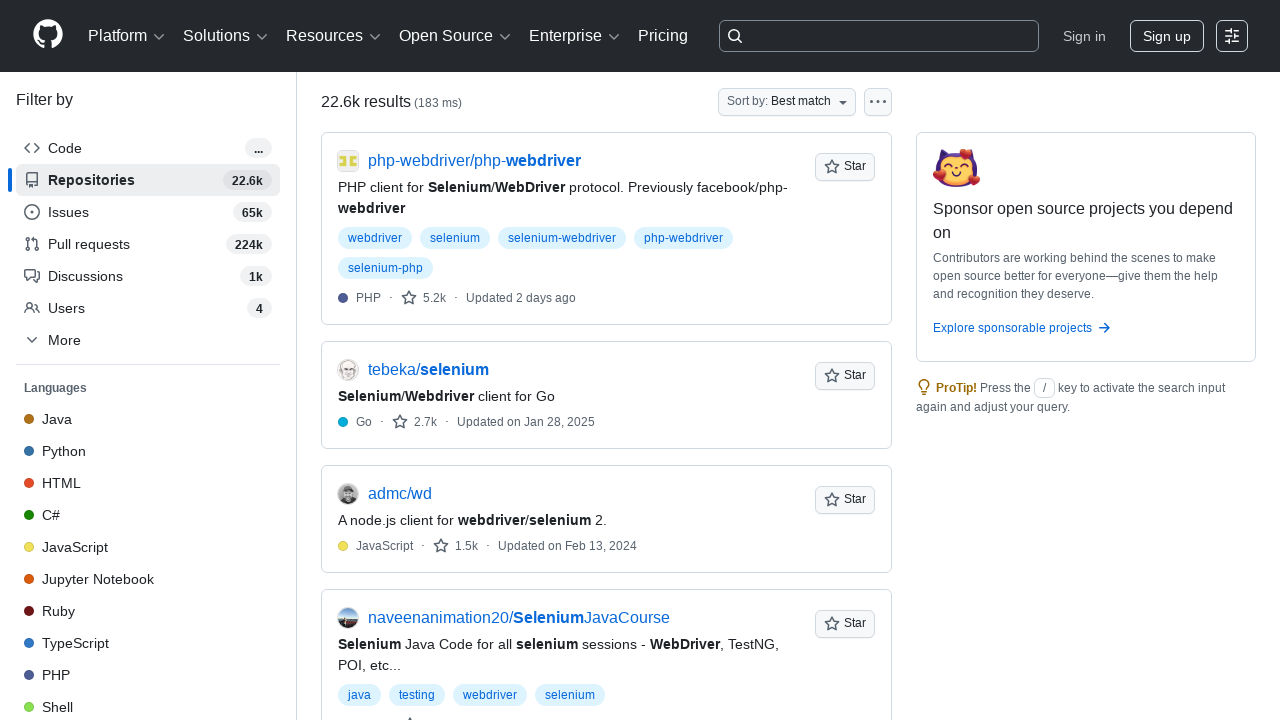